Navigates to the Urban Ladder homepage and maximizes the browser window

Starting URL: https://www.urbanladder.com/

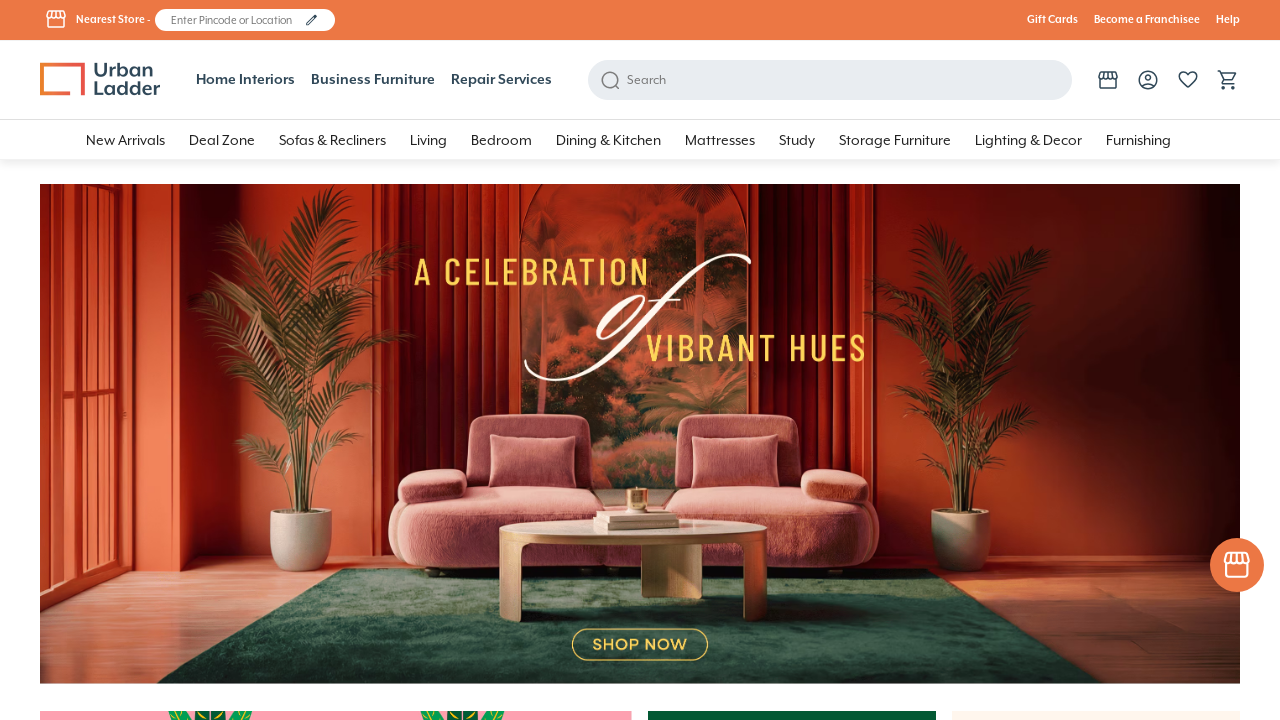

Set viewport size to 1920x1080 to maximize browser window
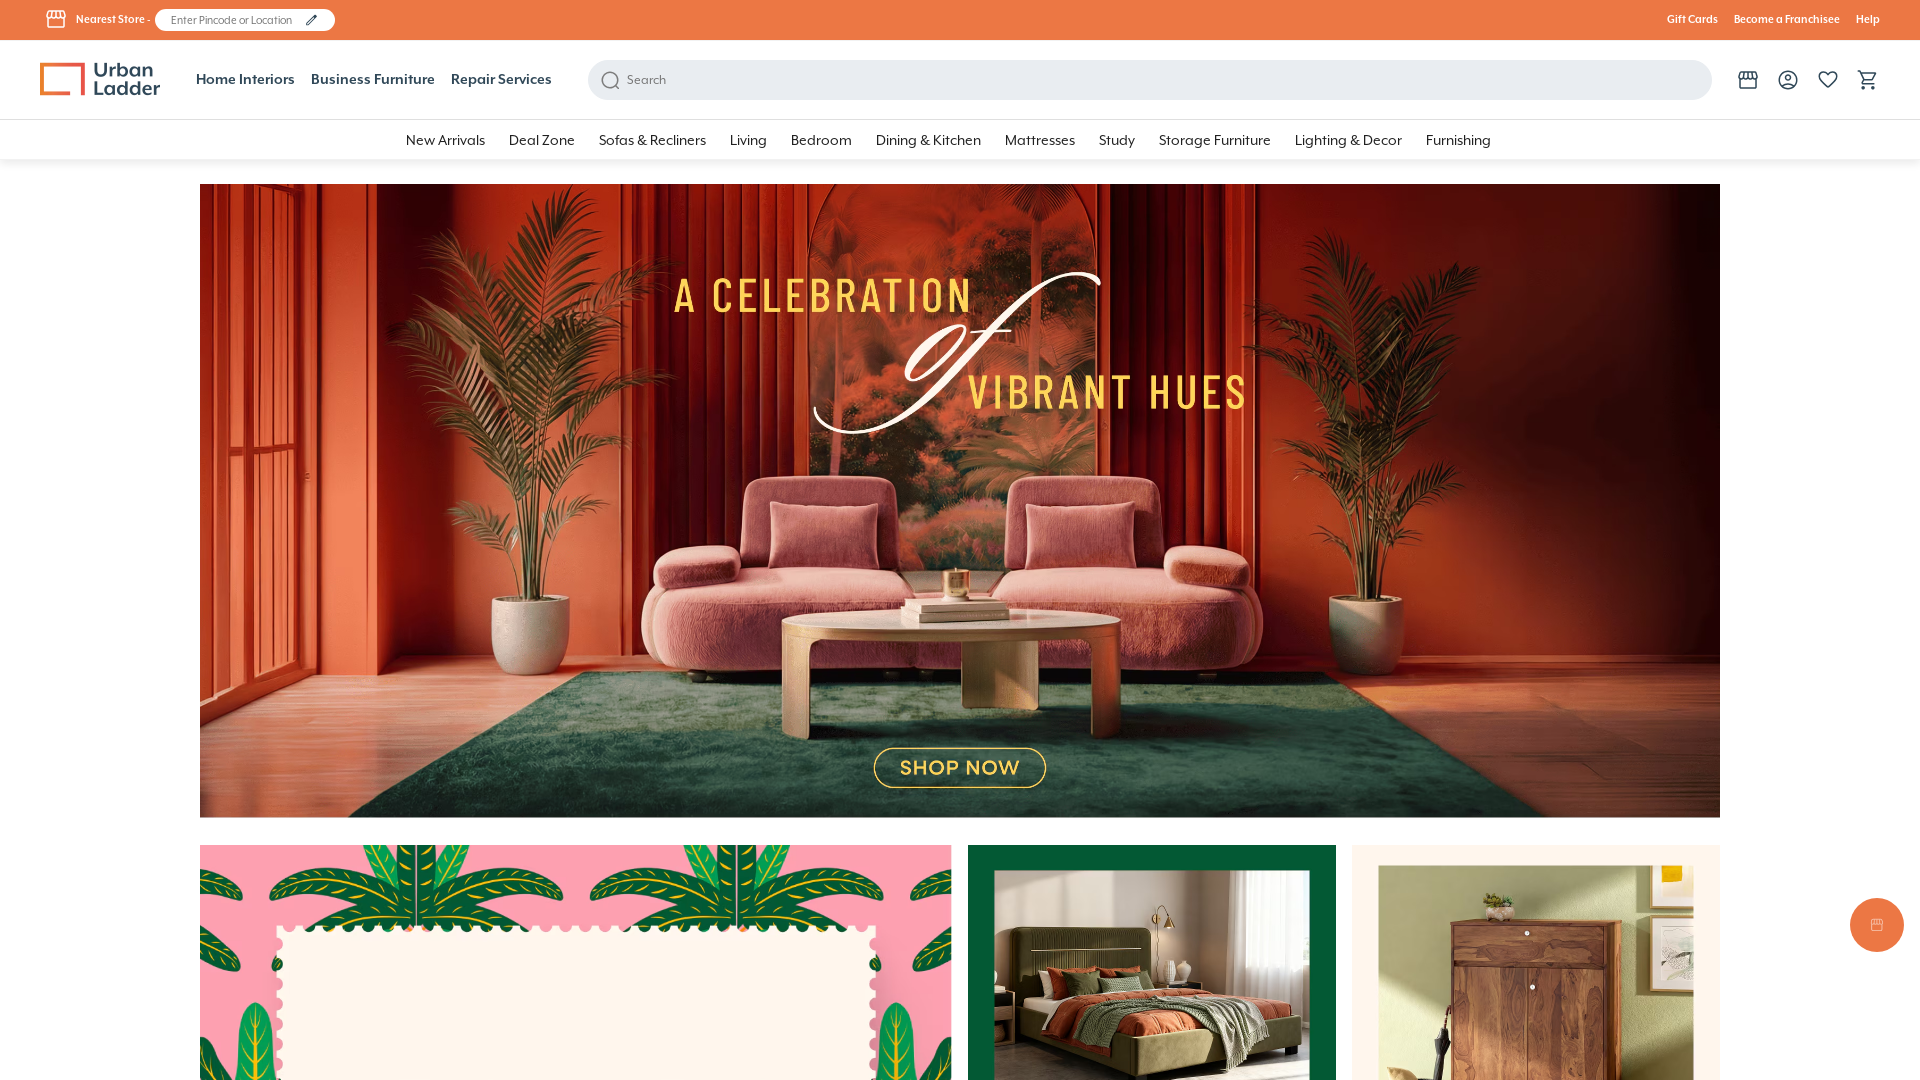

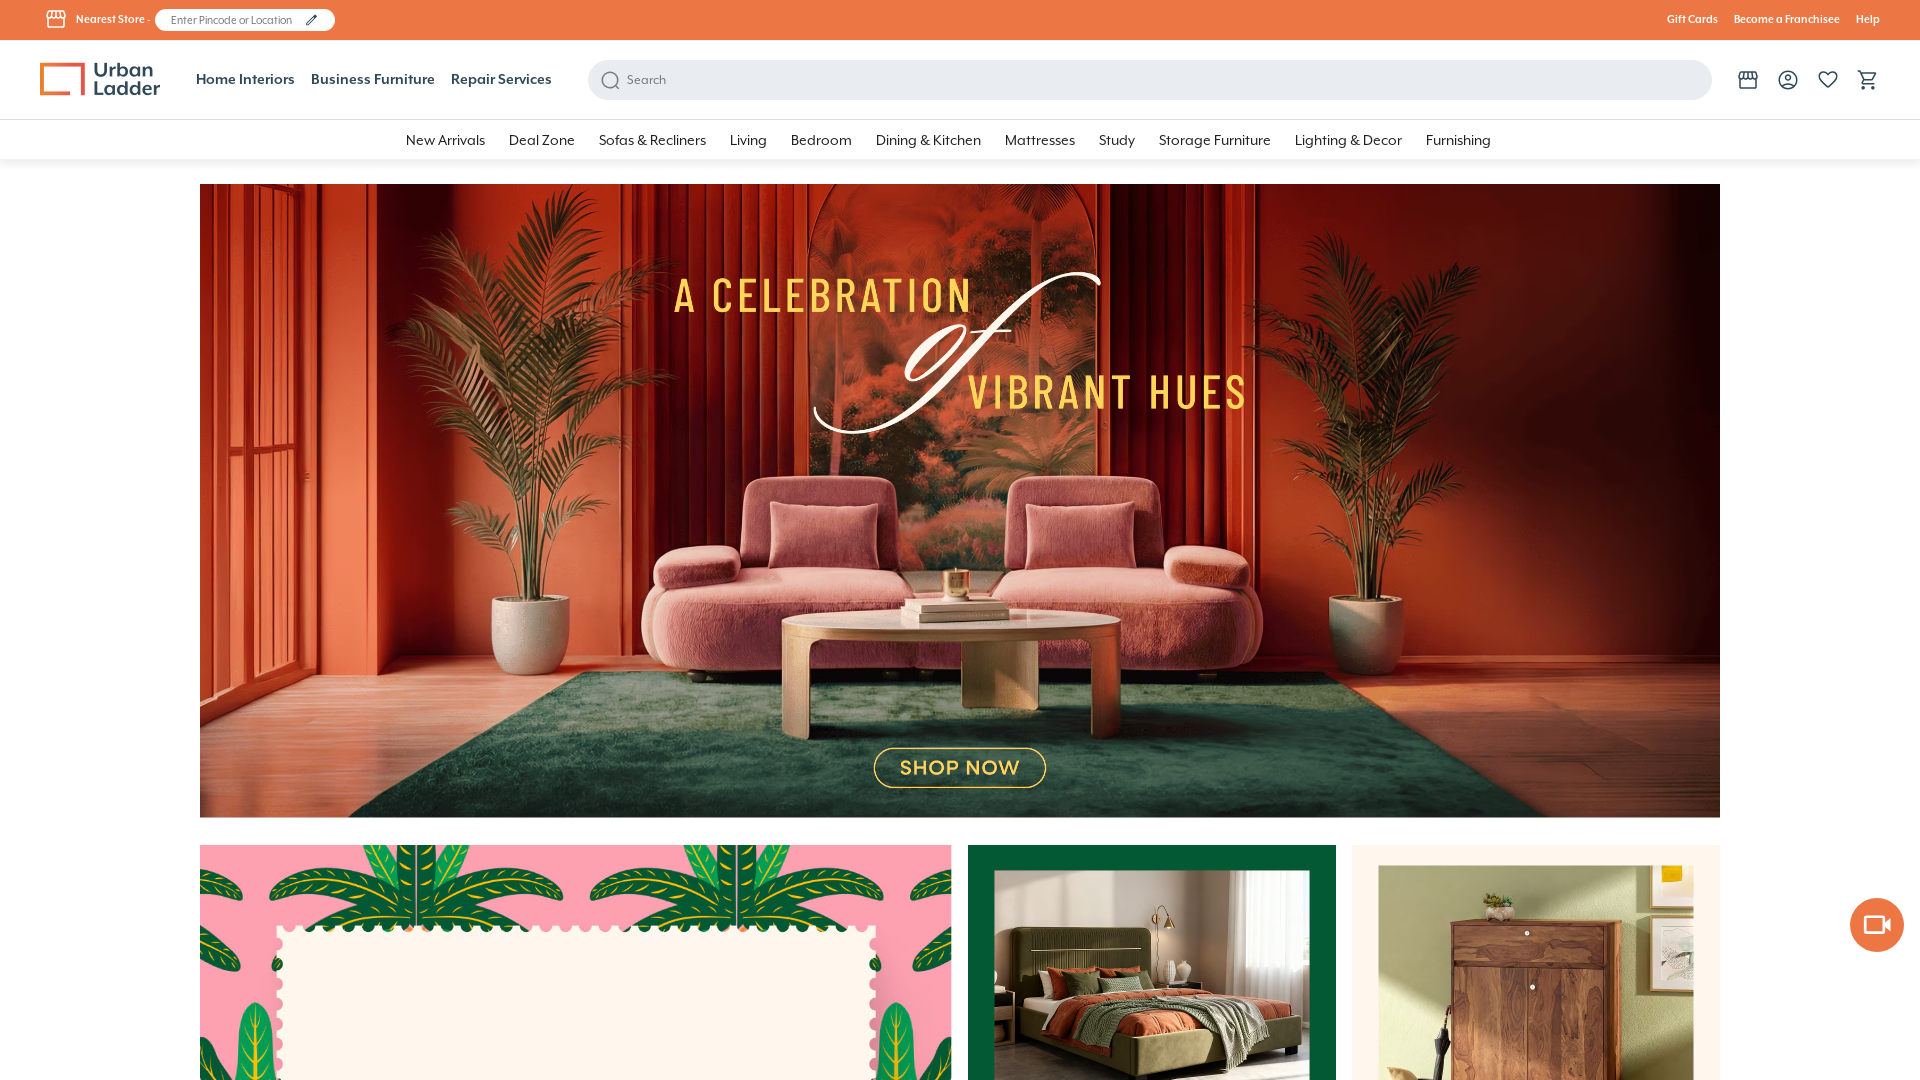